Tests country dropdown selection on an input form demo page by clicking the dropdown and selecting a specific country option (index 104).

Starting URL: https://www.lambdatest.com/selenium-playground/input-form-demo

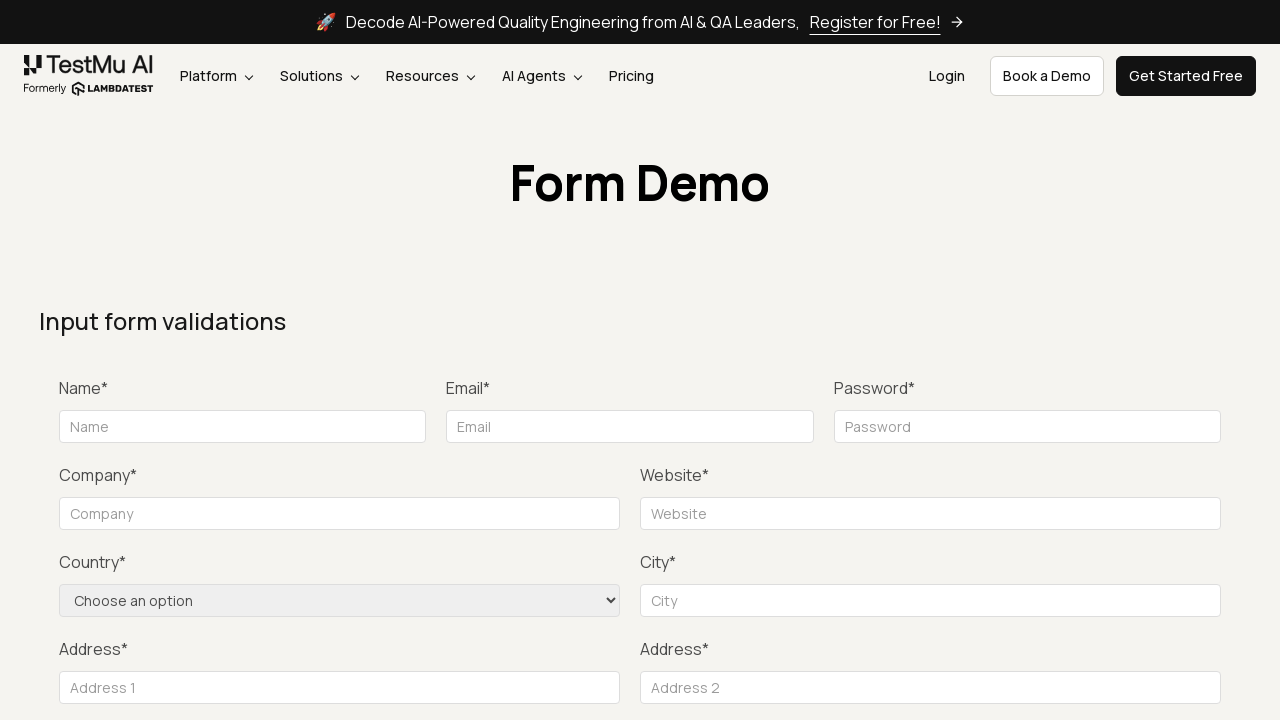

Clicked on country dropdown to open it at (340, 600) on select[name='country']
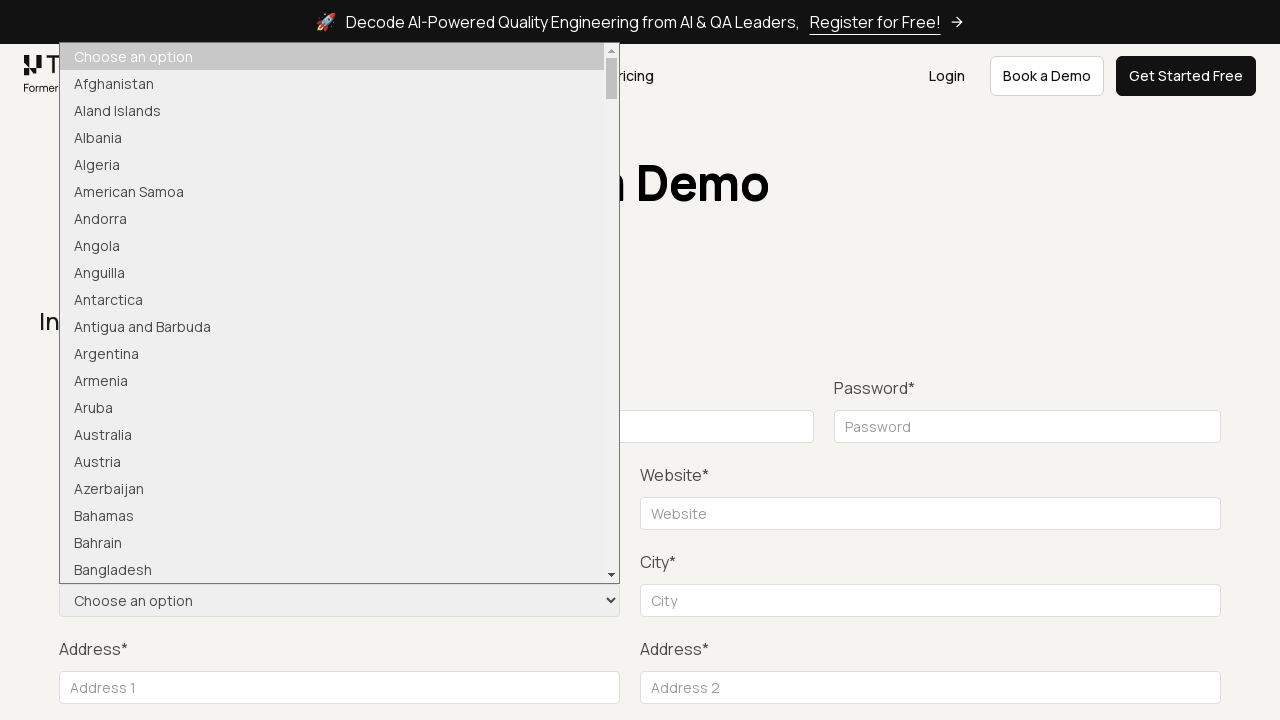

Selected country option at index 103 from dropdown on select[name='country']
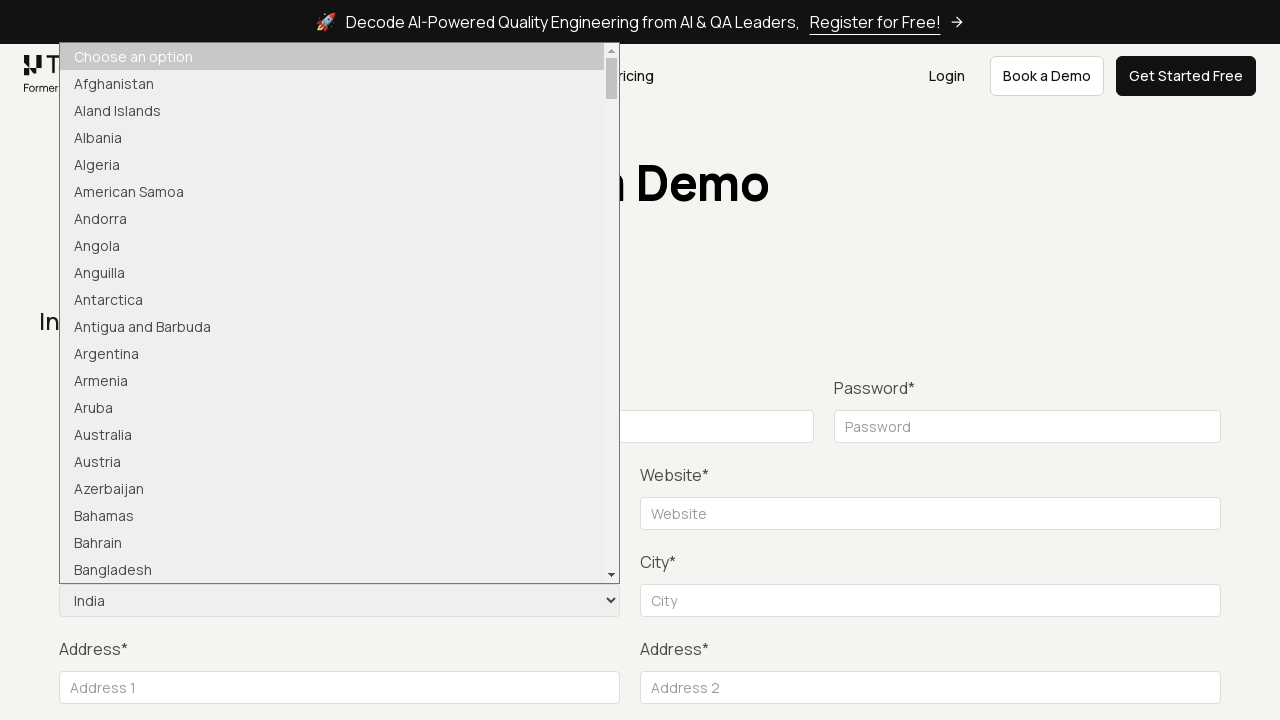

Waited 500ms for country selection to be applied
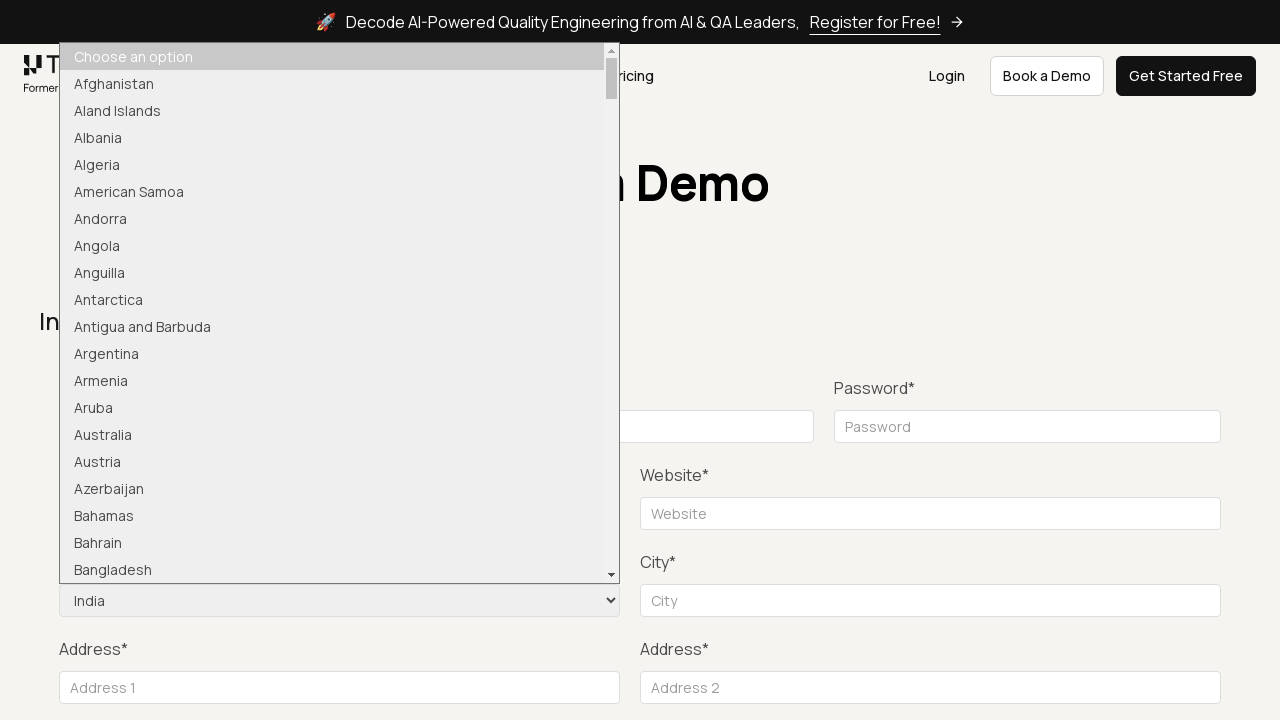

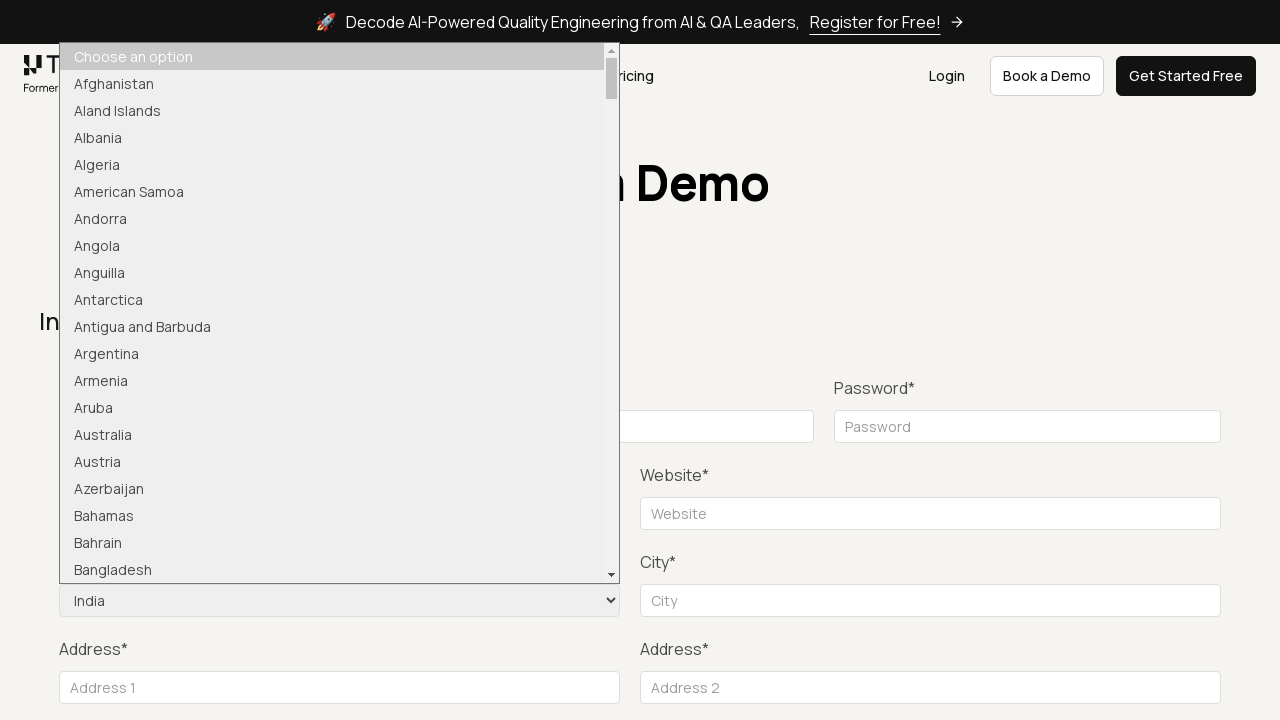